Tests mouse actions including right-click context menu, alert handling, and multi-window navigation by right-clicking on a designated area, verifying the alert message, then clicking a link that opens a new tab and verifying the content on the new page.

Starting URL: https://the-internet.herokuapp.com/context_menu

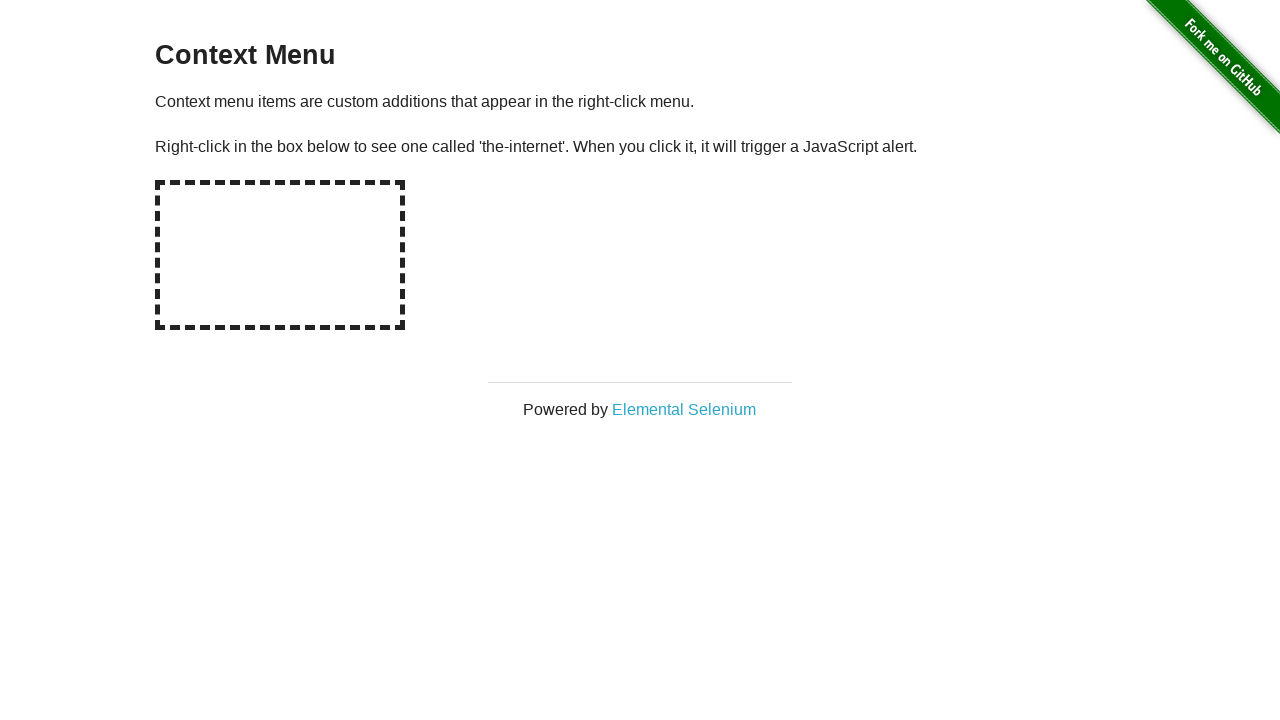

Right-clicked on the hot-spot area to trigger context menu at (280, 255) on #hot-spot
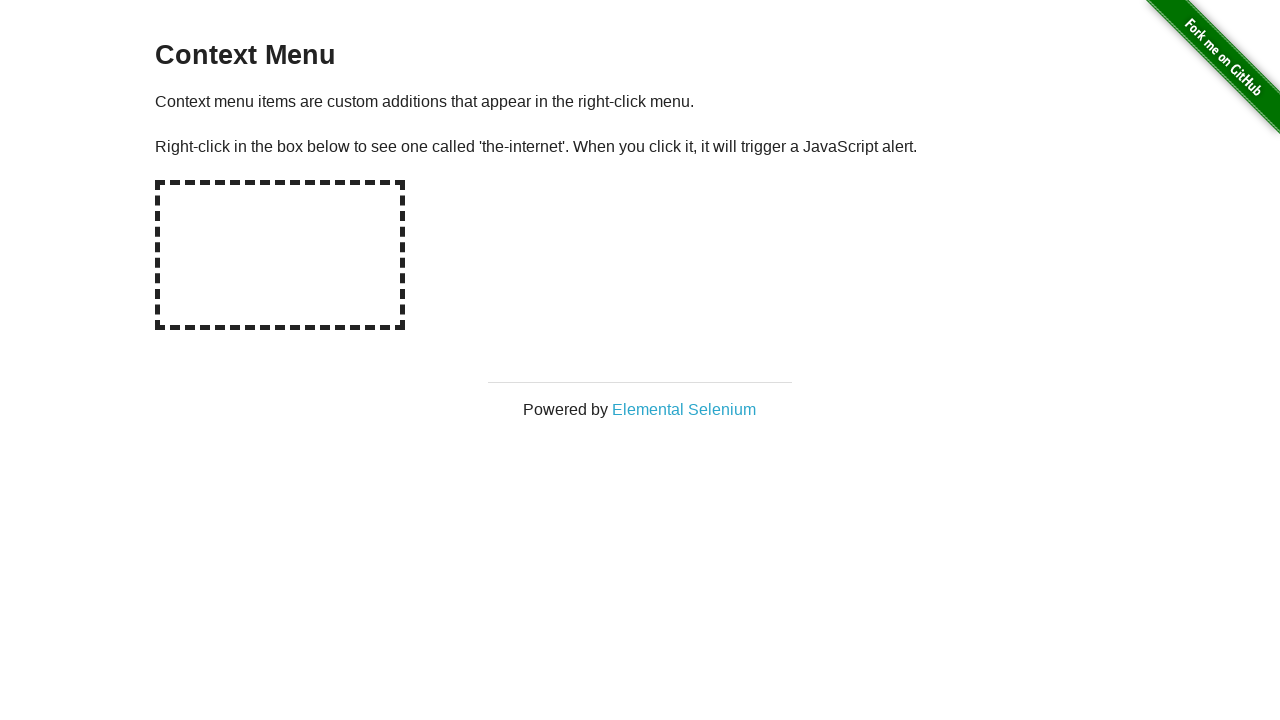

Set up dialog handler to capture alert messages
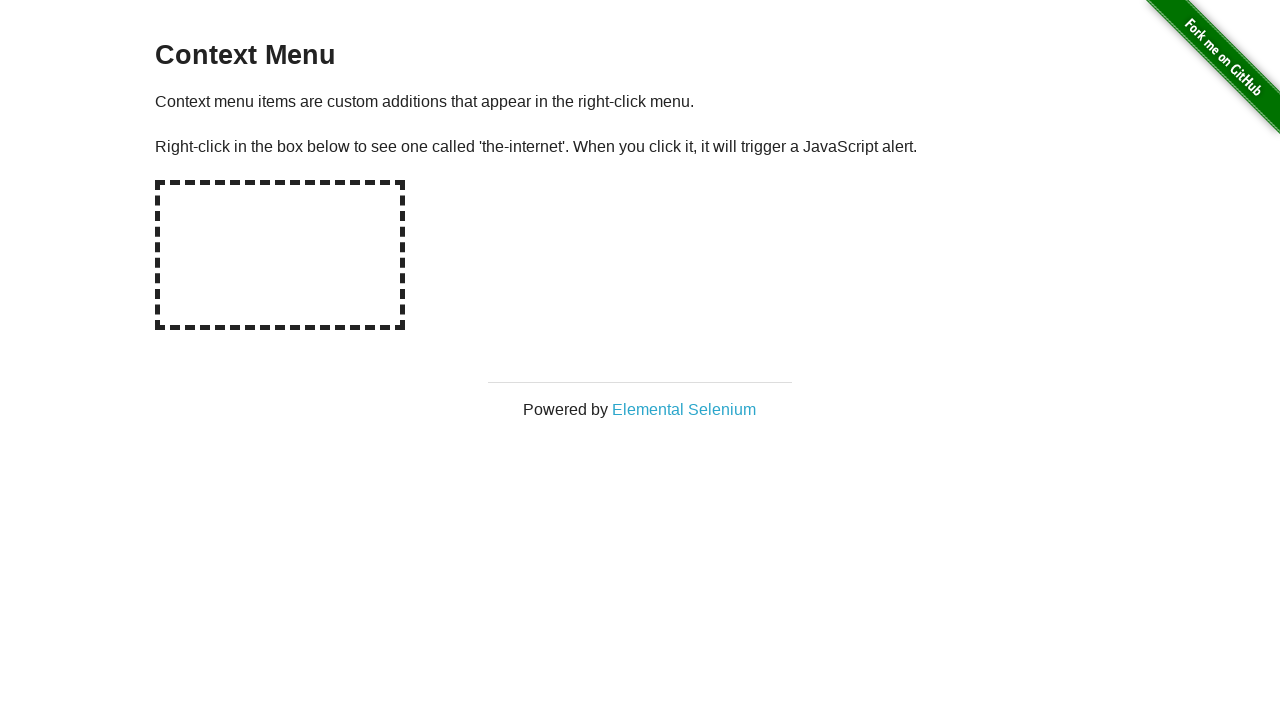

Right-clicked on hot-spot again to trigger the alert dialog at (280, 255) on #hot-spot
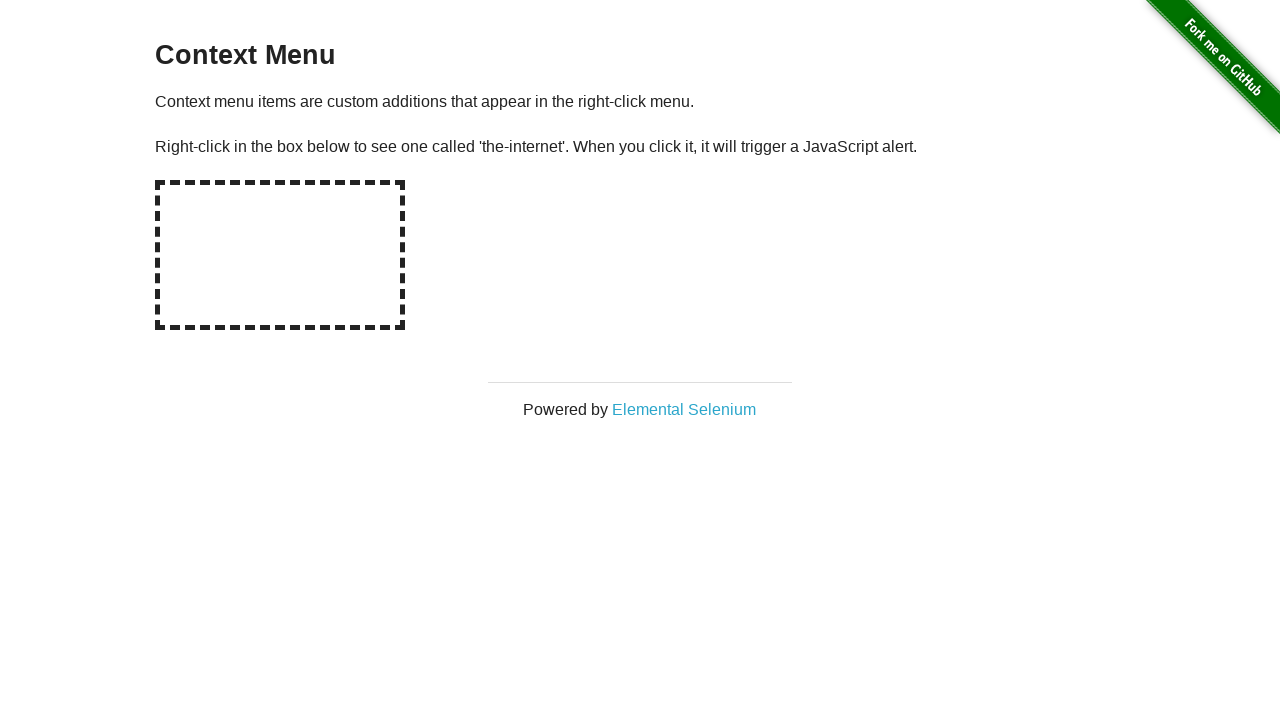

Waited for dialog to be handled
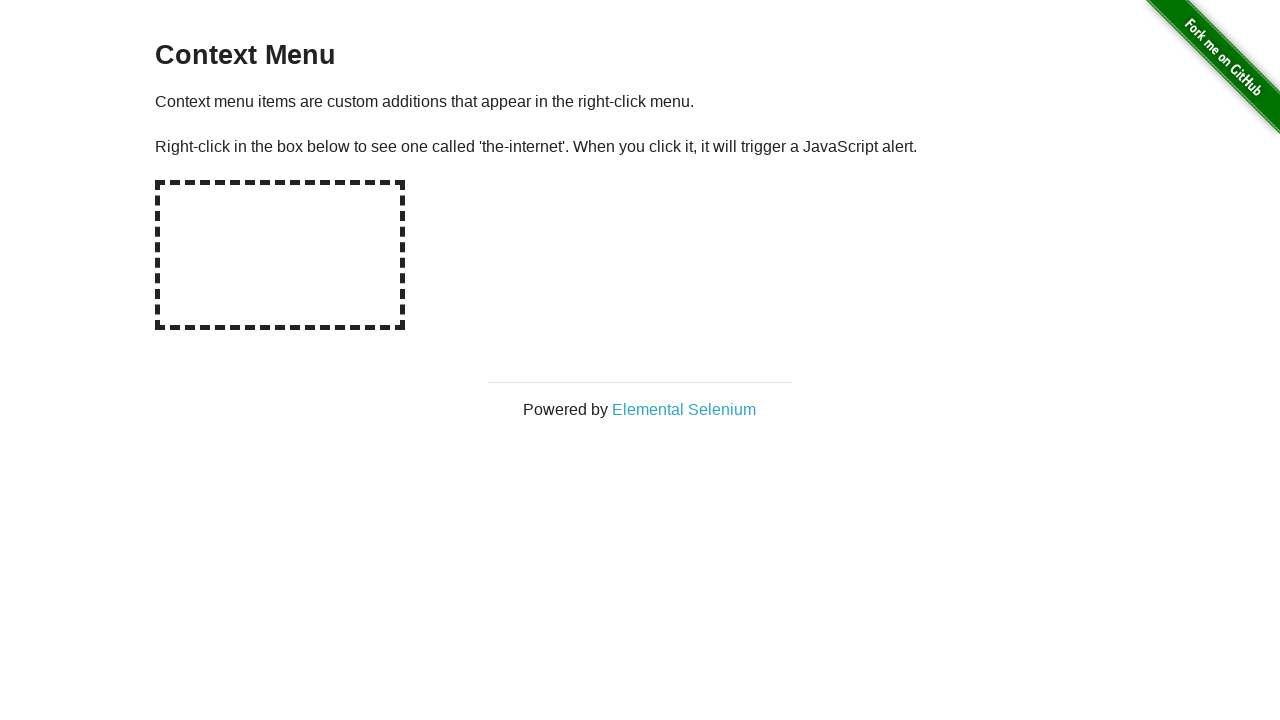

Clicked 'Elemental Selenium' link to open in new tab at (684, 409) on text=Elemental Selenium
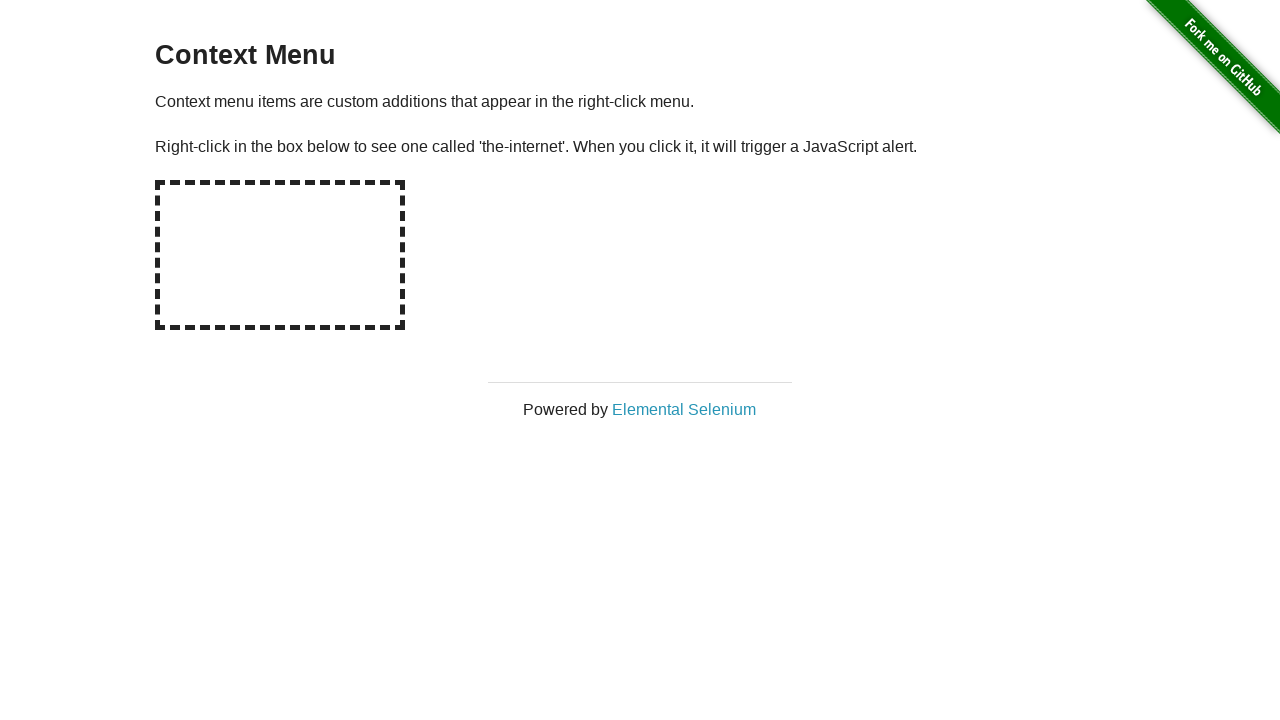

Captured new page from tab
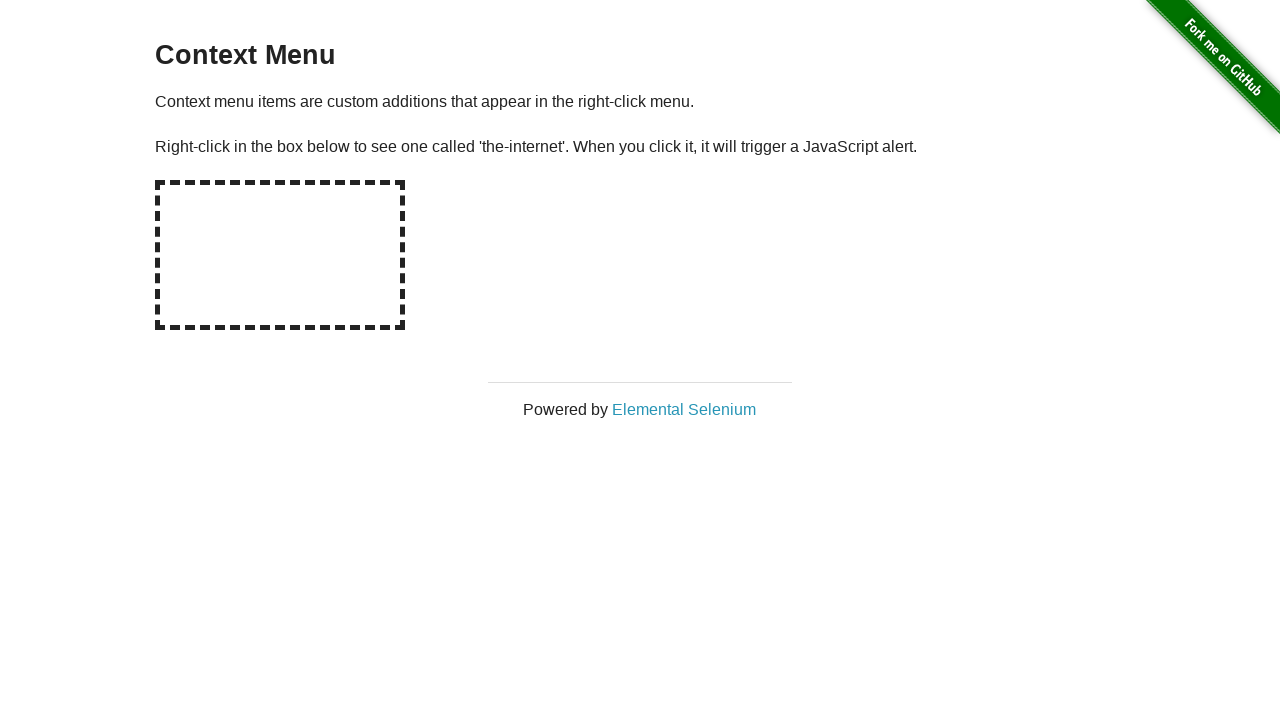

New page loaded completely
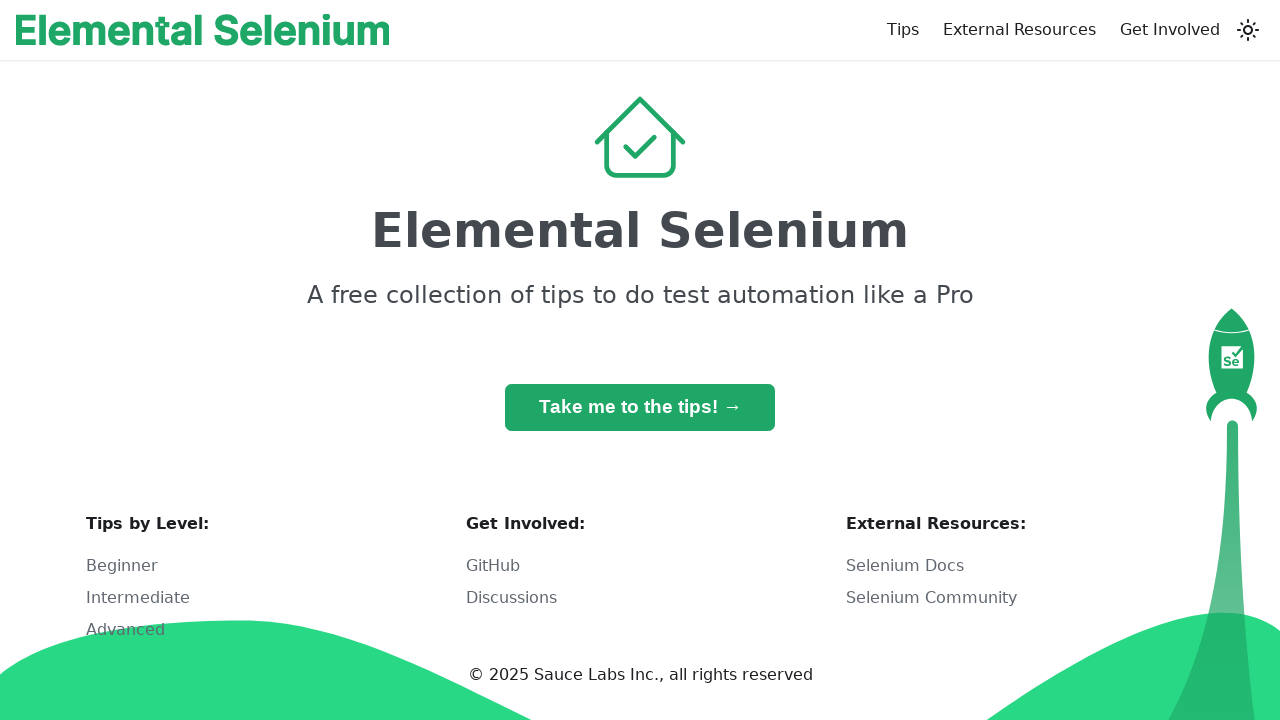

Located h1 element on new page
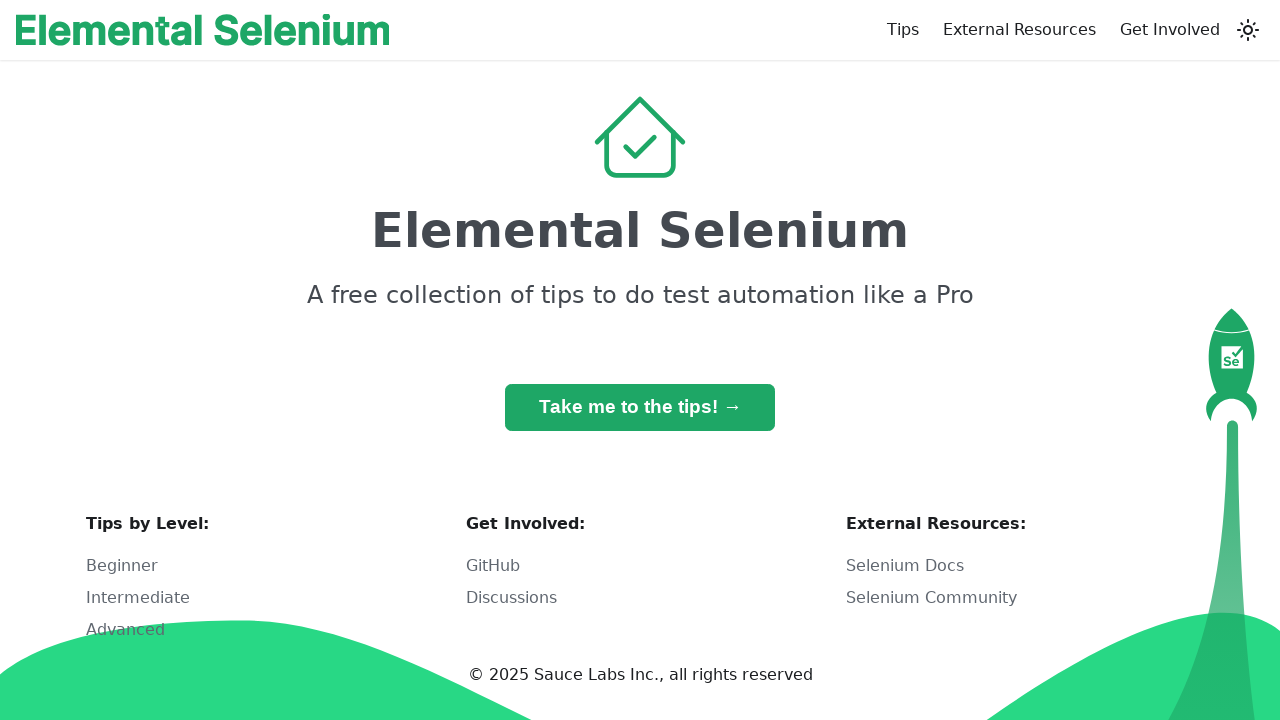

Retrieved h1 text content: 'Elemental Selenium'
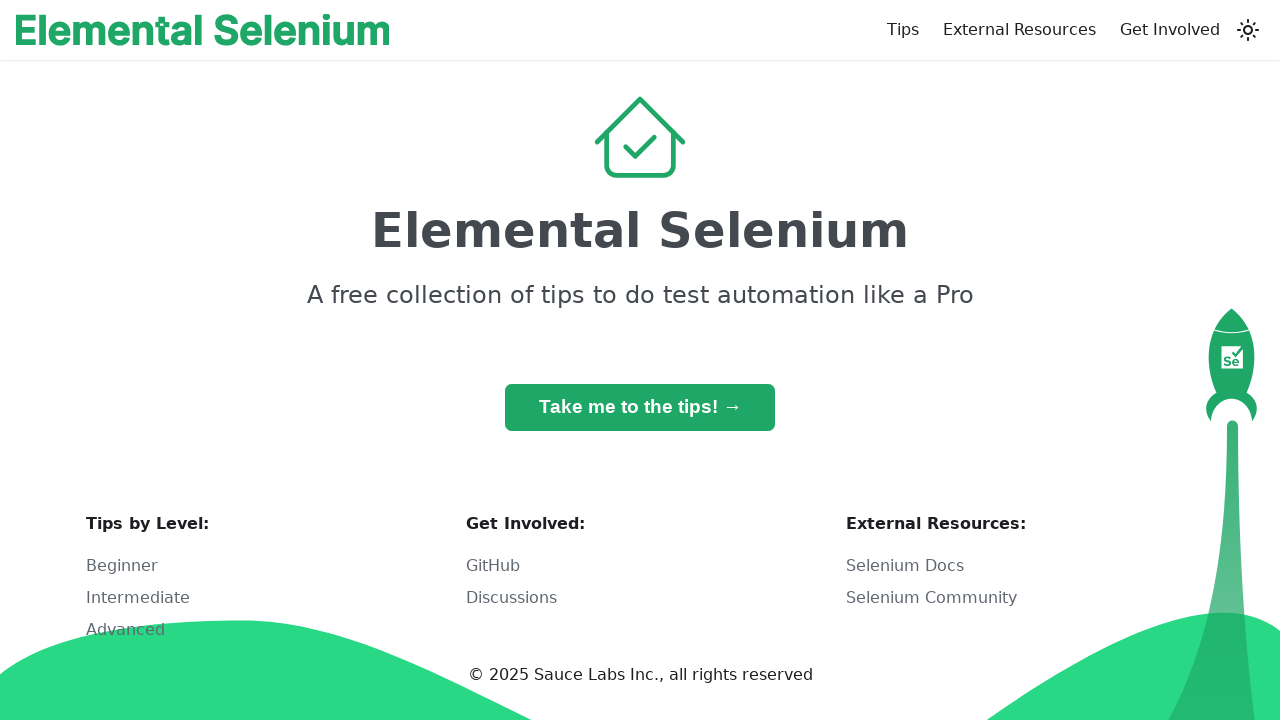

Verified h1 contains 'Elemental Selenium' - assertion passed
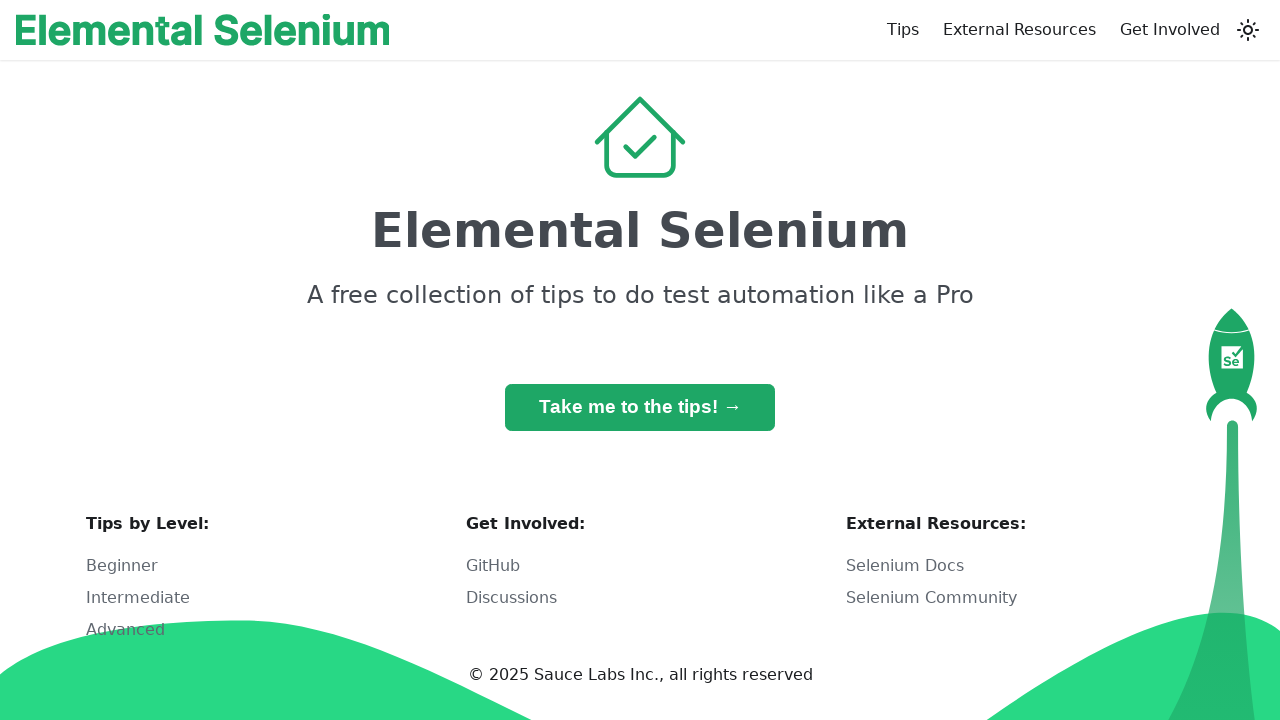

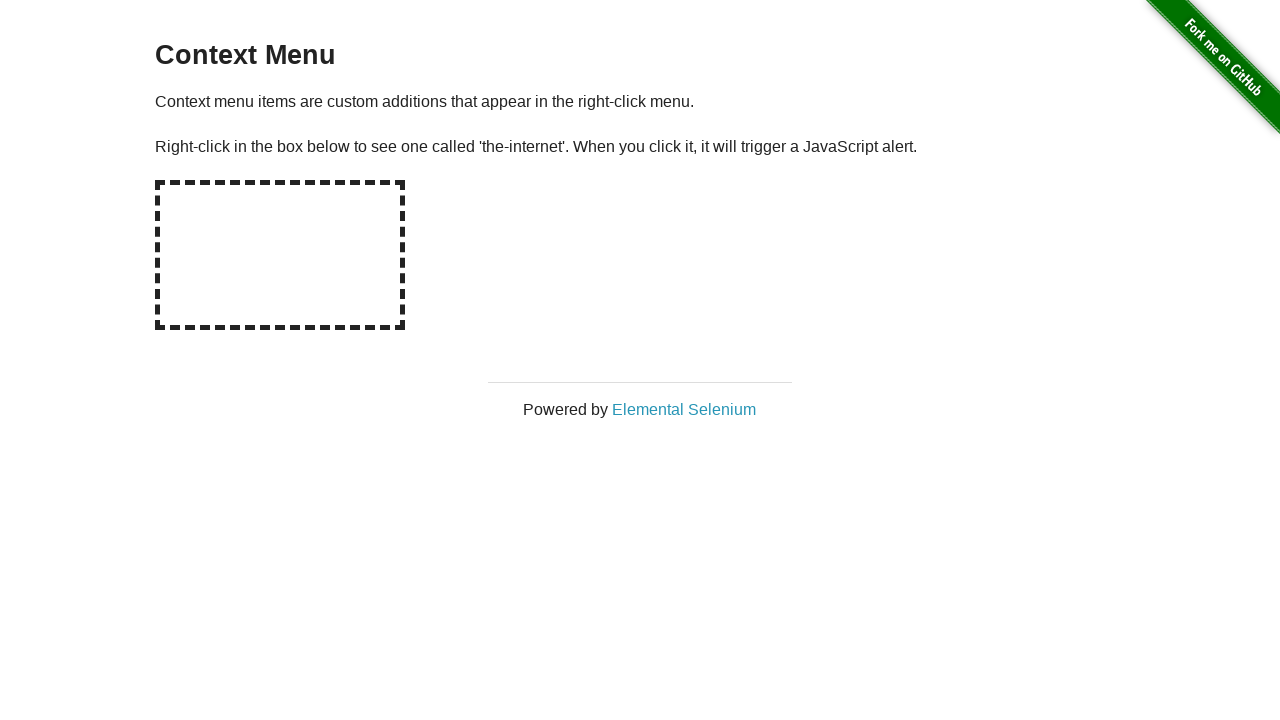